Tests checkbox functionality by clicking on a checkbox element on an automation practice page

Starting URL: https://rahulshettyacademy.com/AutomationPractice/

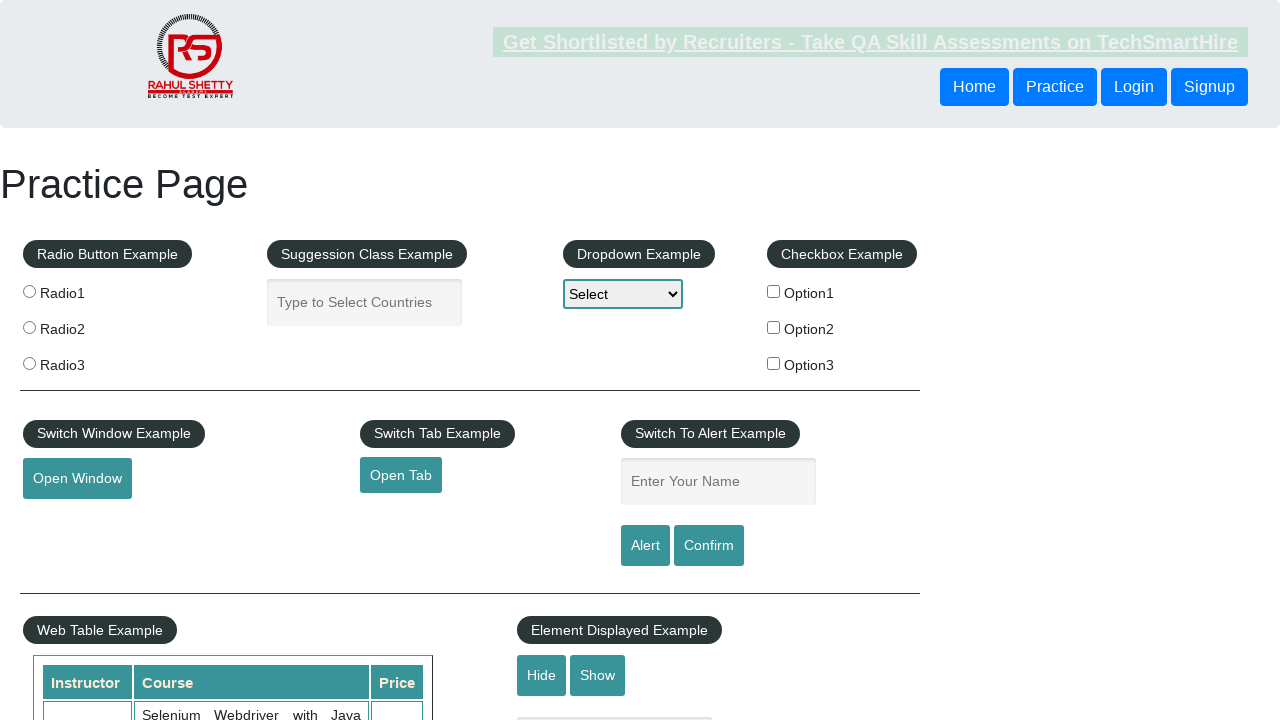

Navigated to automation practice page
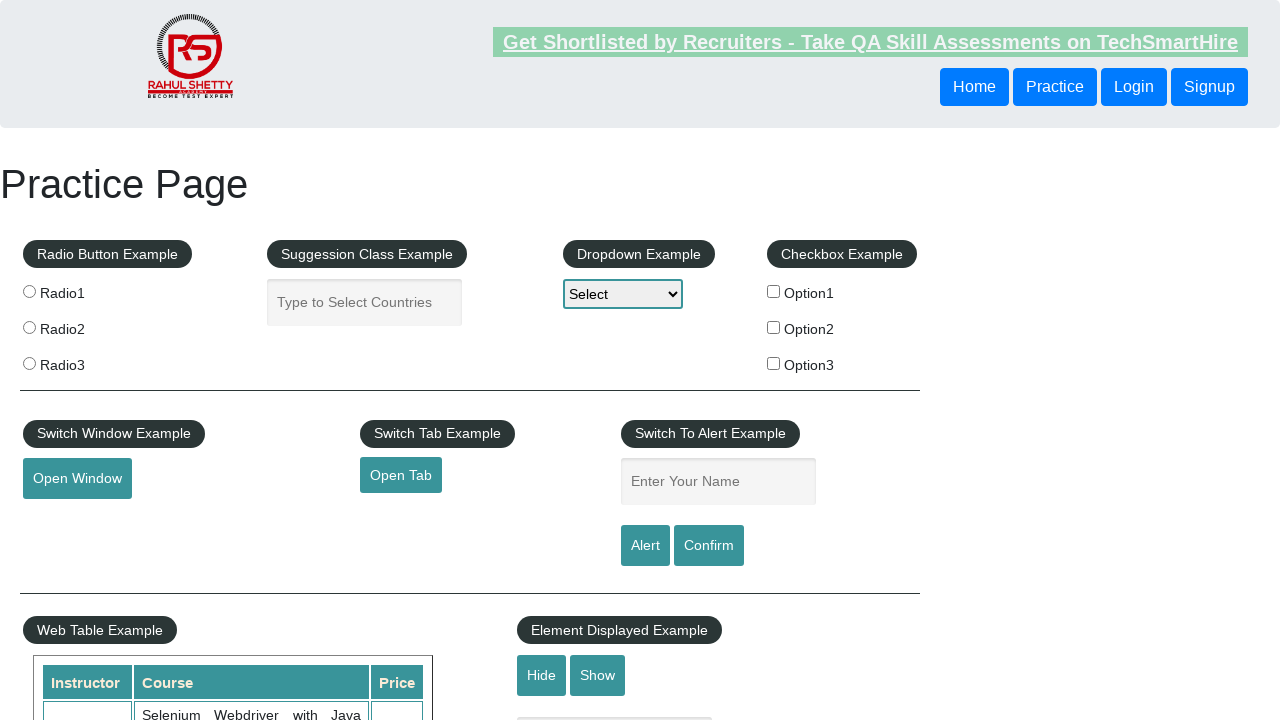

Clicked checkbox option 2 at (774, 327) on input#checkBoxOption2
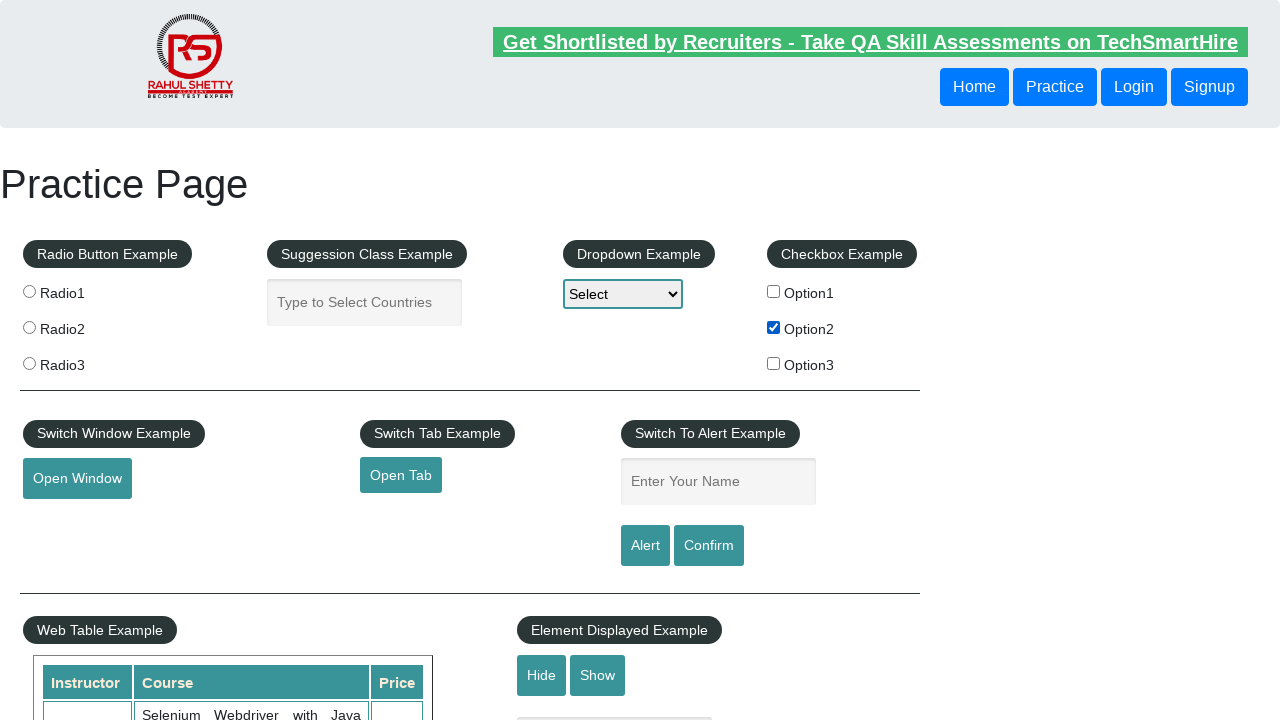

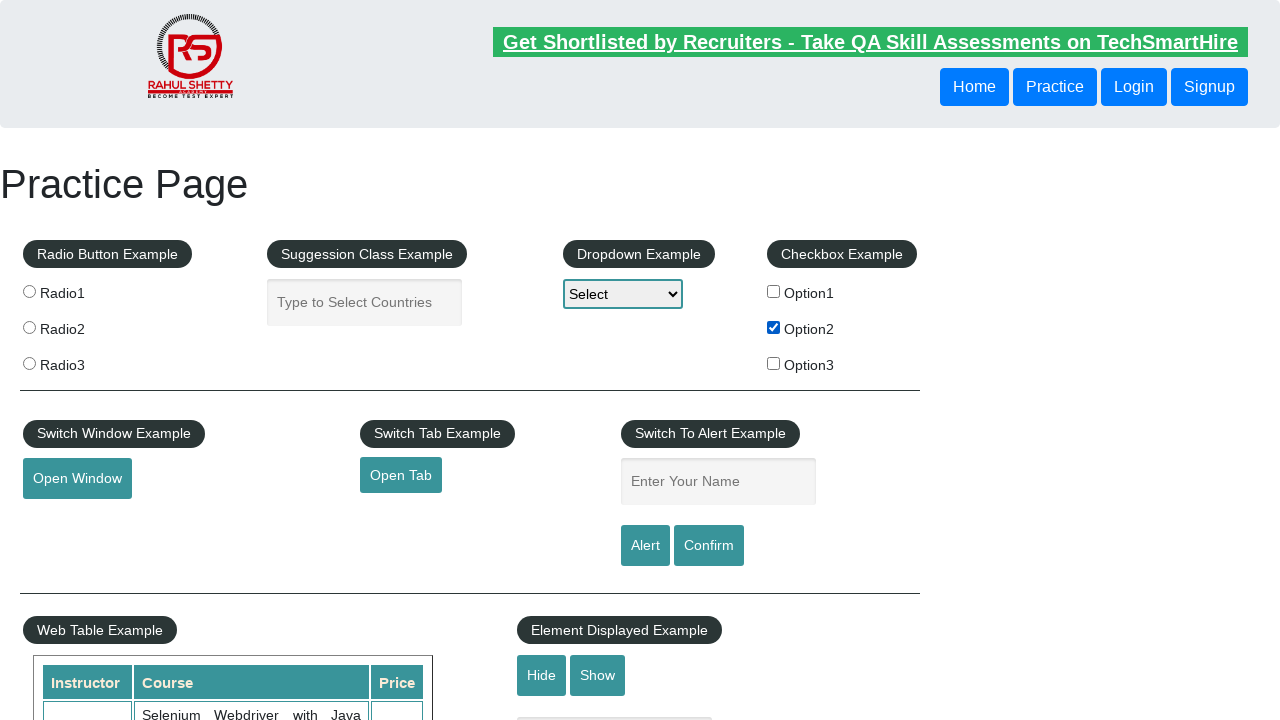